Tests that clicking login with empty username and password displays an error message

Starting URL: https://the-internet.herokuapp.com/

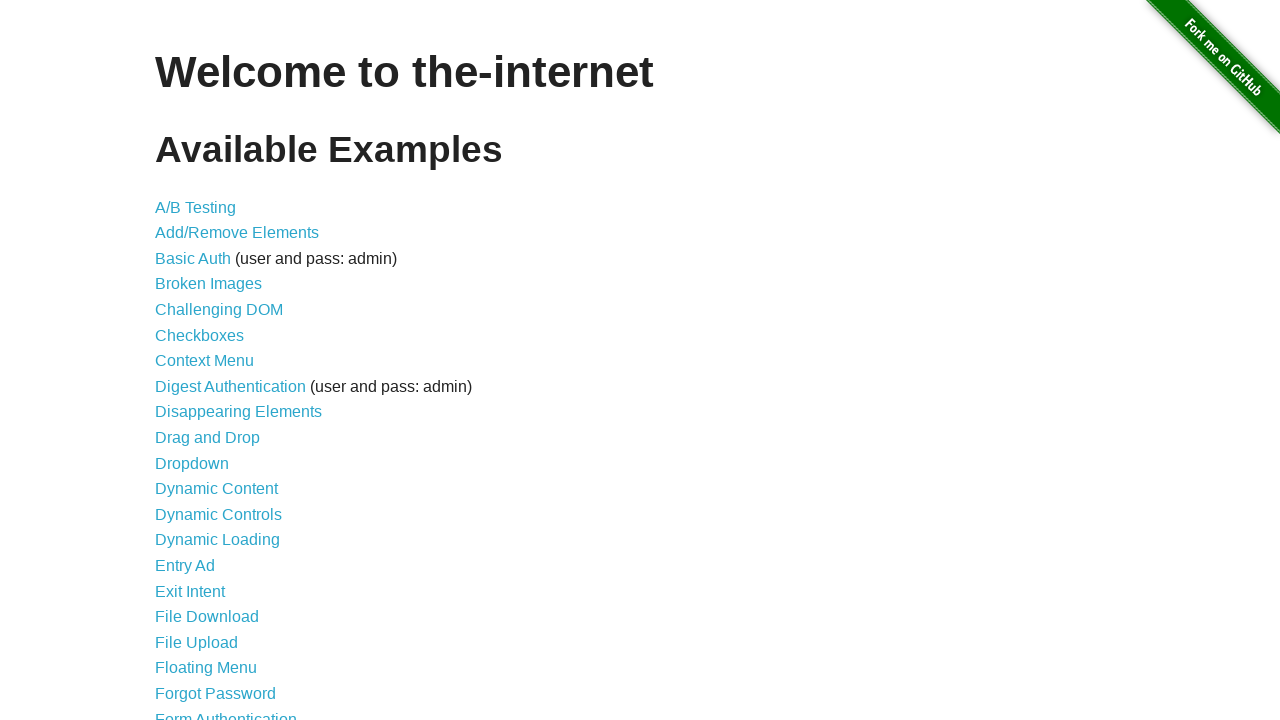

Clicked on Form Authentication link at (226, 712) on xpath=//*[@id="content"]/ul/li[21]/a
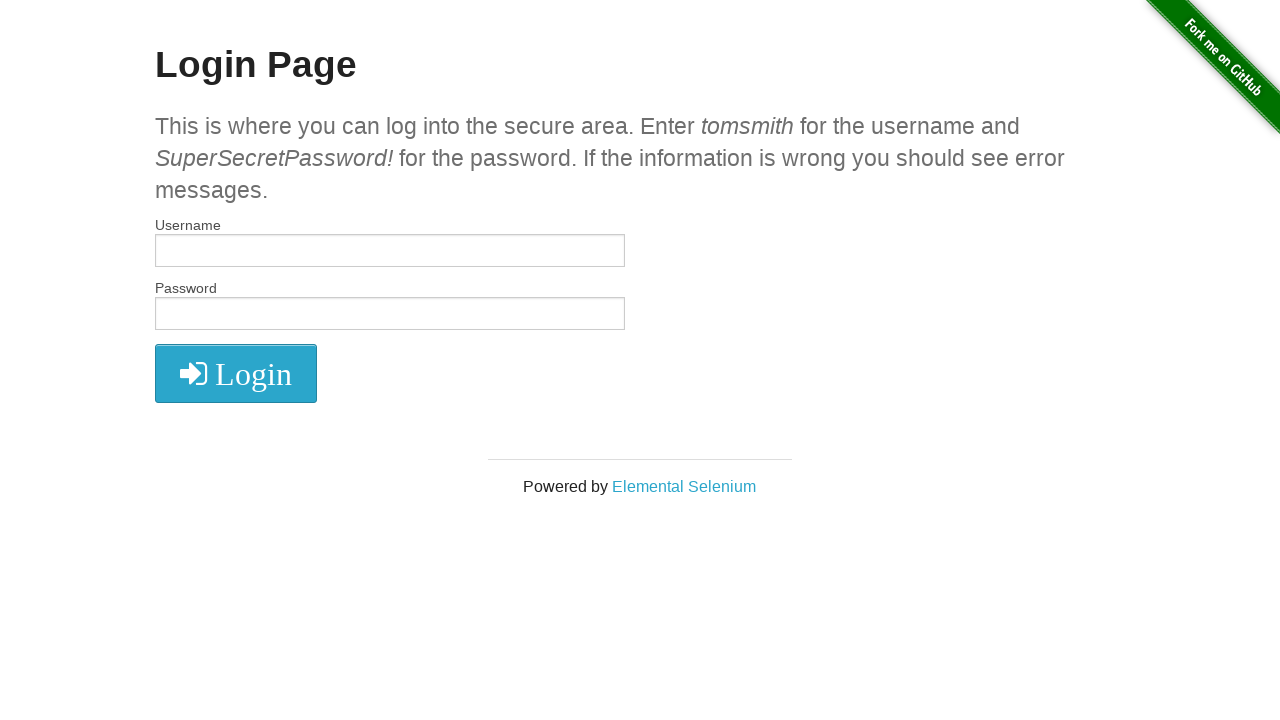

Clicked login button without entering username or password at (236, 374) on xpath=//*[@id="login"]/button/i
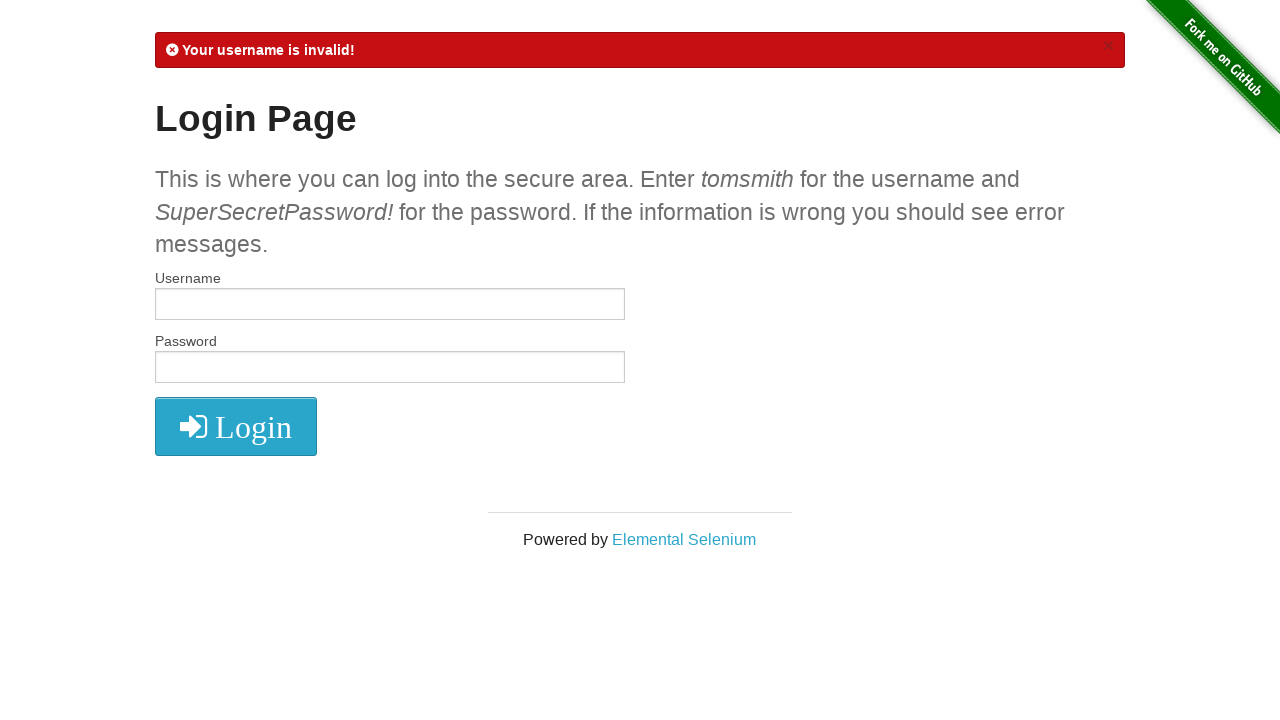

Error message displayed after attempting login with empty credentials
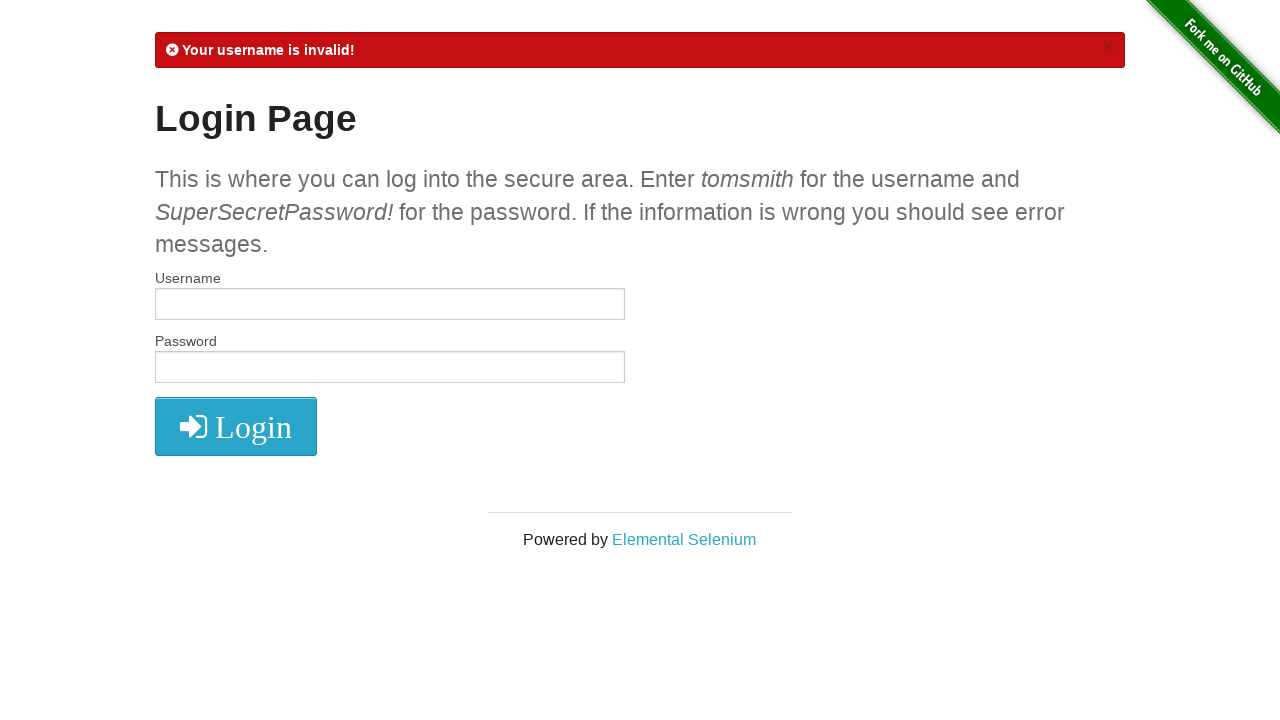

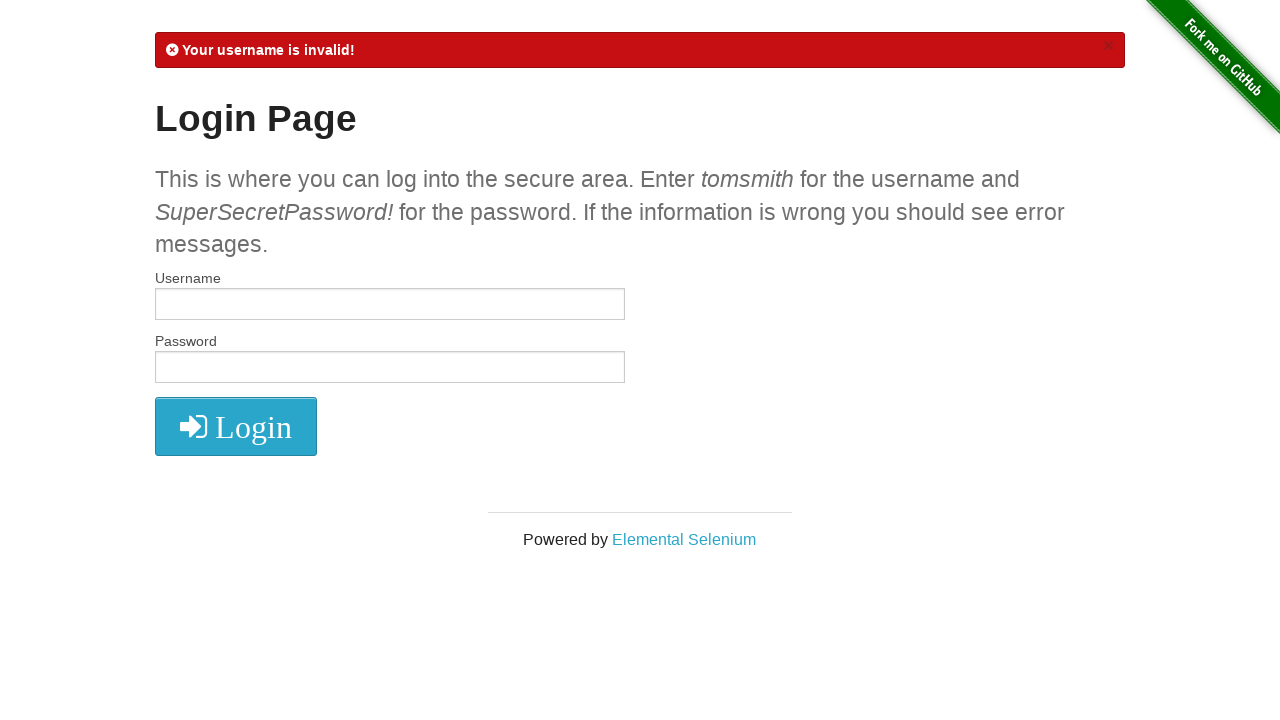